Fills in first name and last name fields on Google account creation form to demonstrate different wait strategies

Starting URL: https://accounts.google.com/signup/v2/webcreateaccount?hl=en&flowName=GlifWebSignIn&flowEntry=SignUp

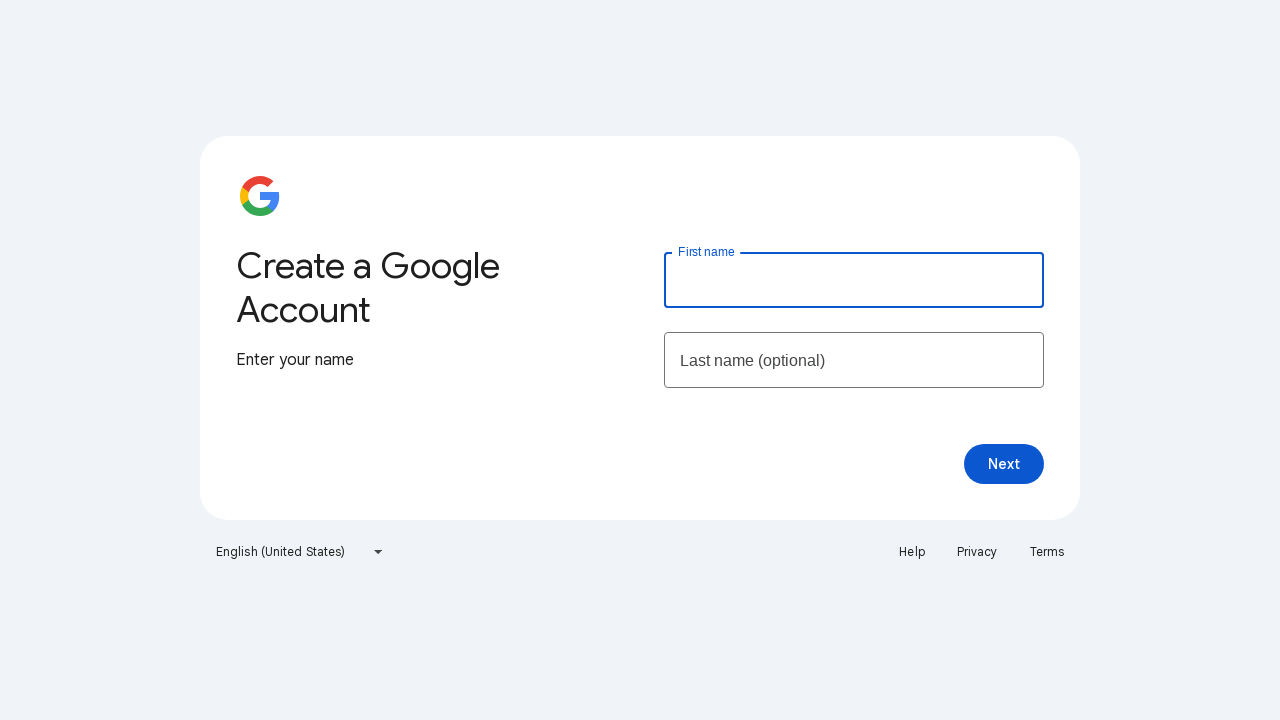

Filled first name field with 'Mounika' on #firstName
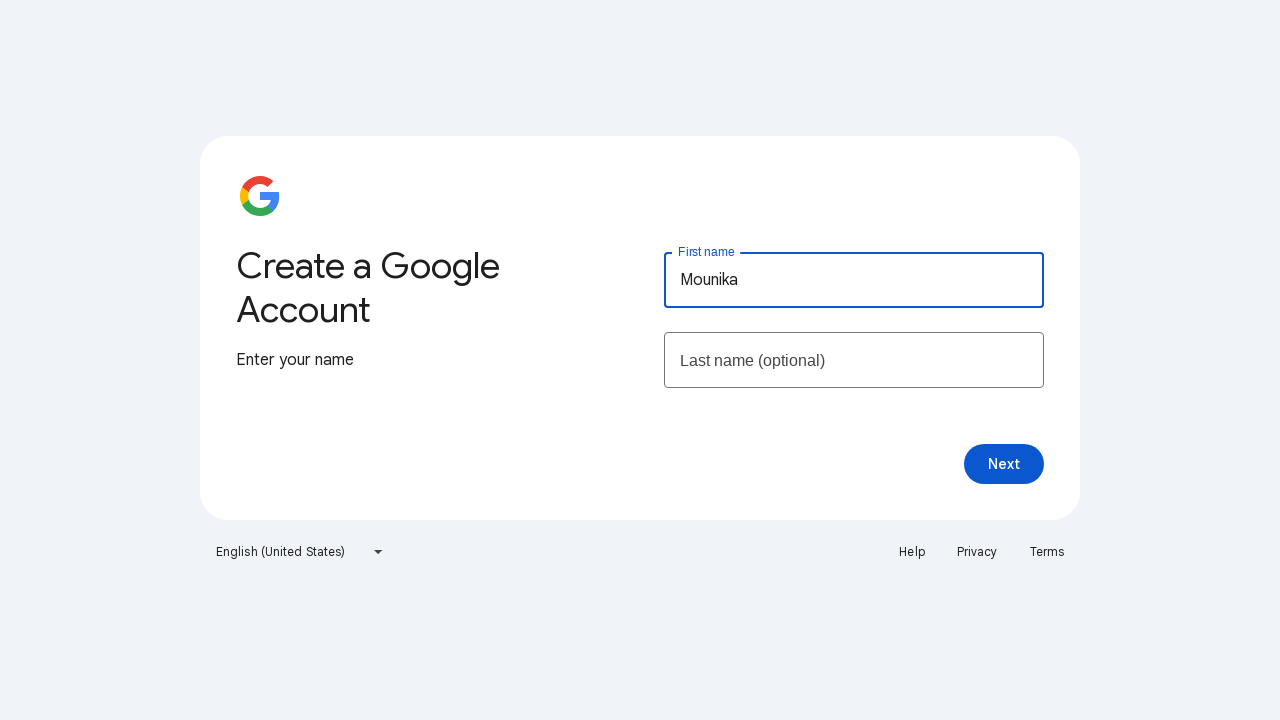

Last name field became visible
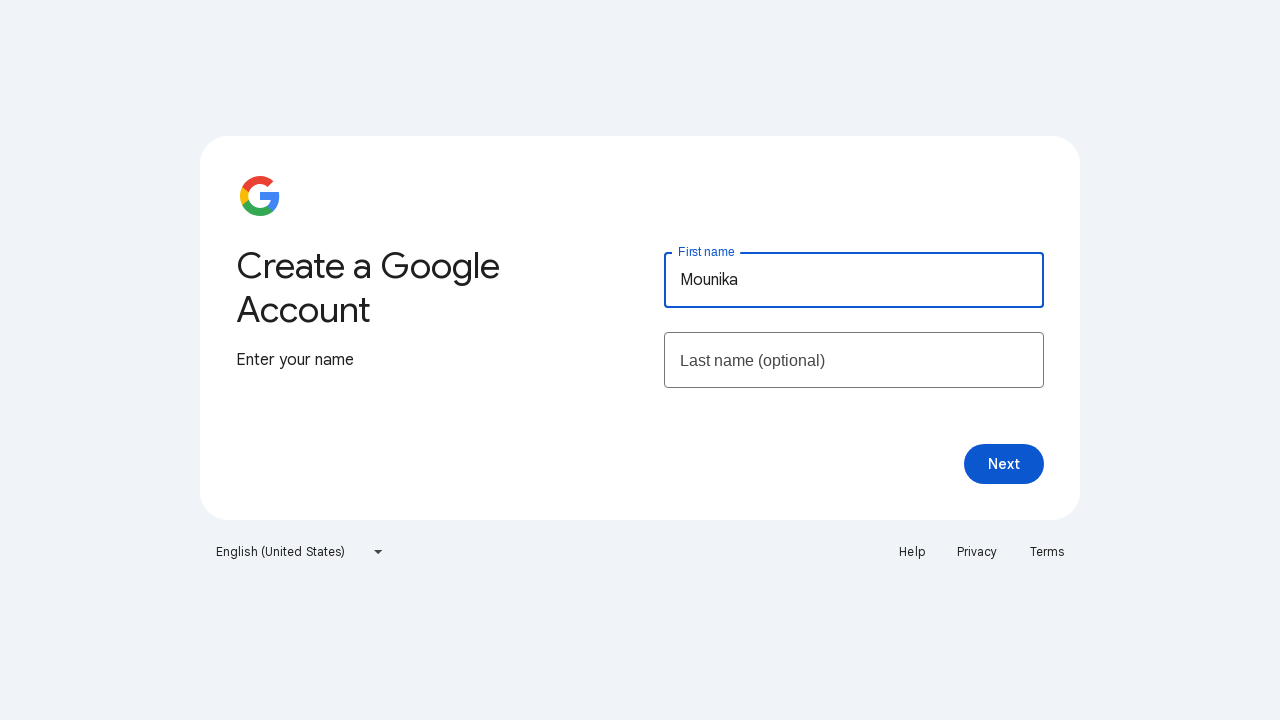

Filled last name field with 'mercury' on input[name='lastName']
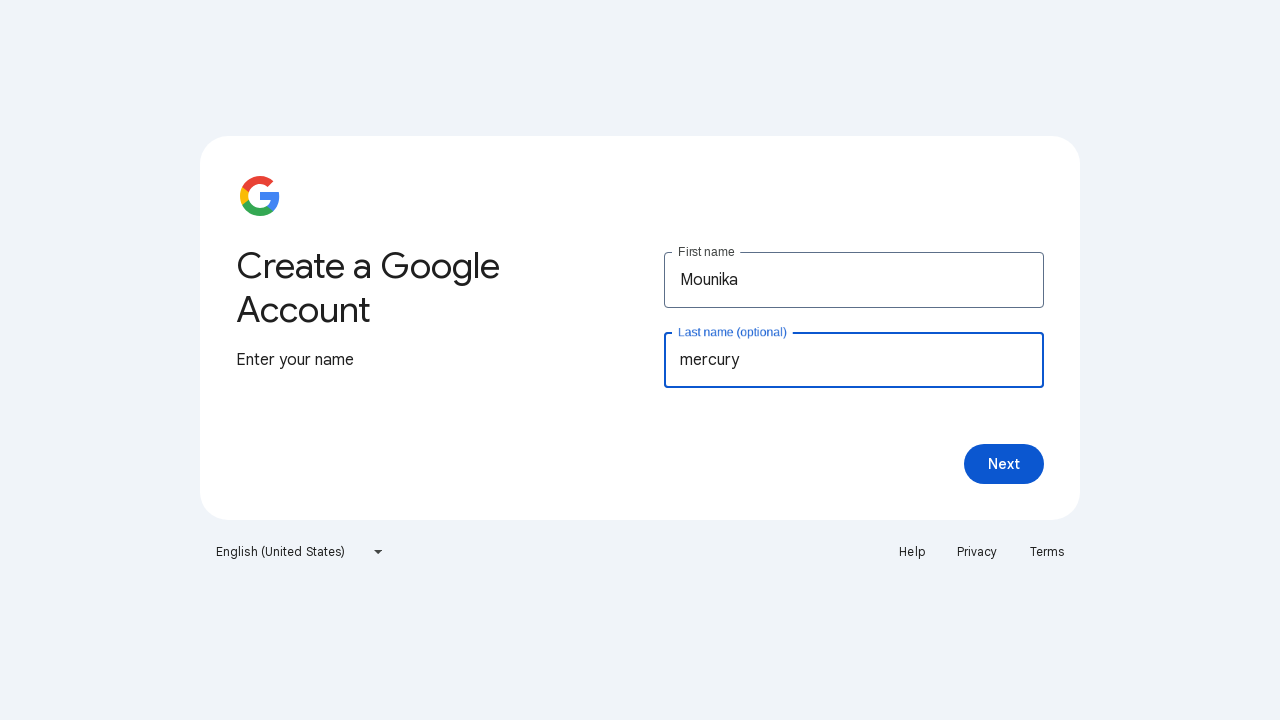

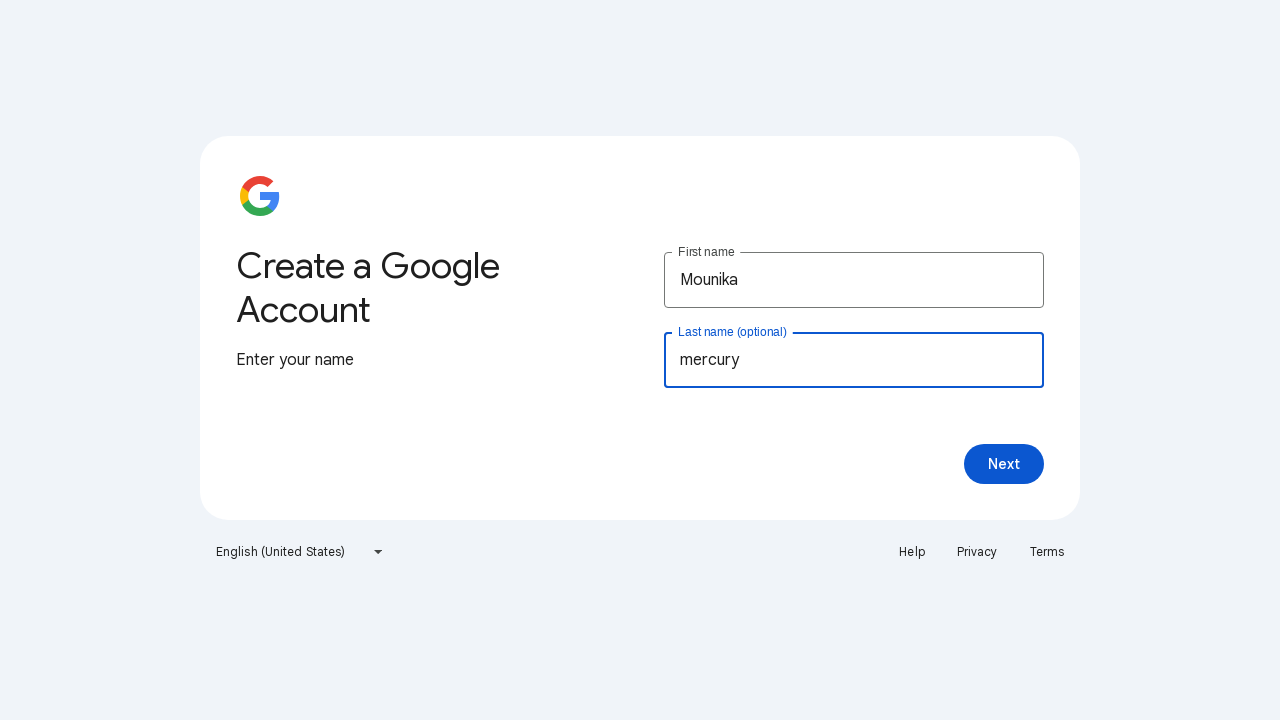